Searches for Chinese food and verifies that Restaurants and Dishes tabs are displayed in search results

Starting URL: https://www.swiggy.com/

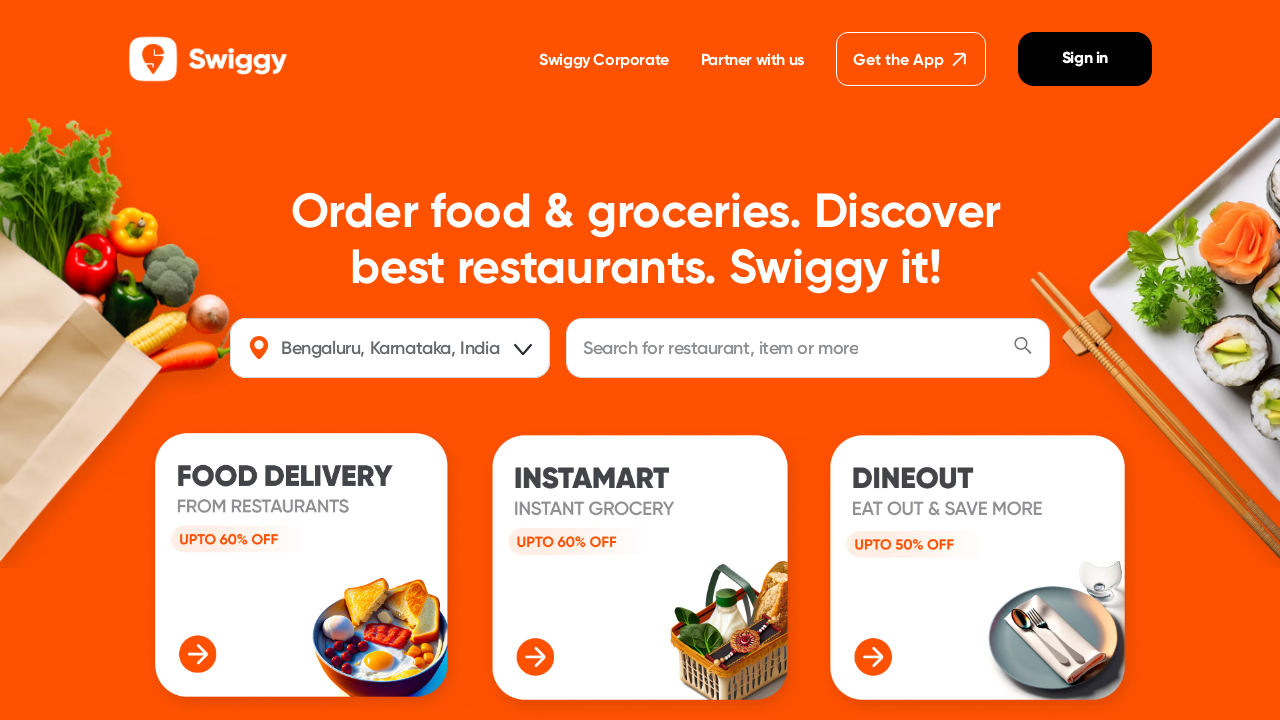

Clicked on search bar at (721, 348) on text=Search for restaurant, item or more
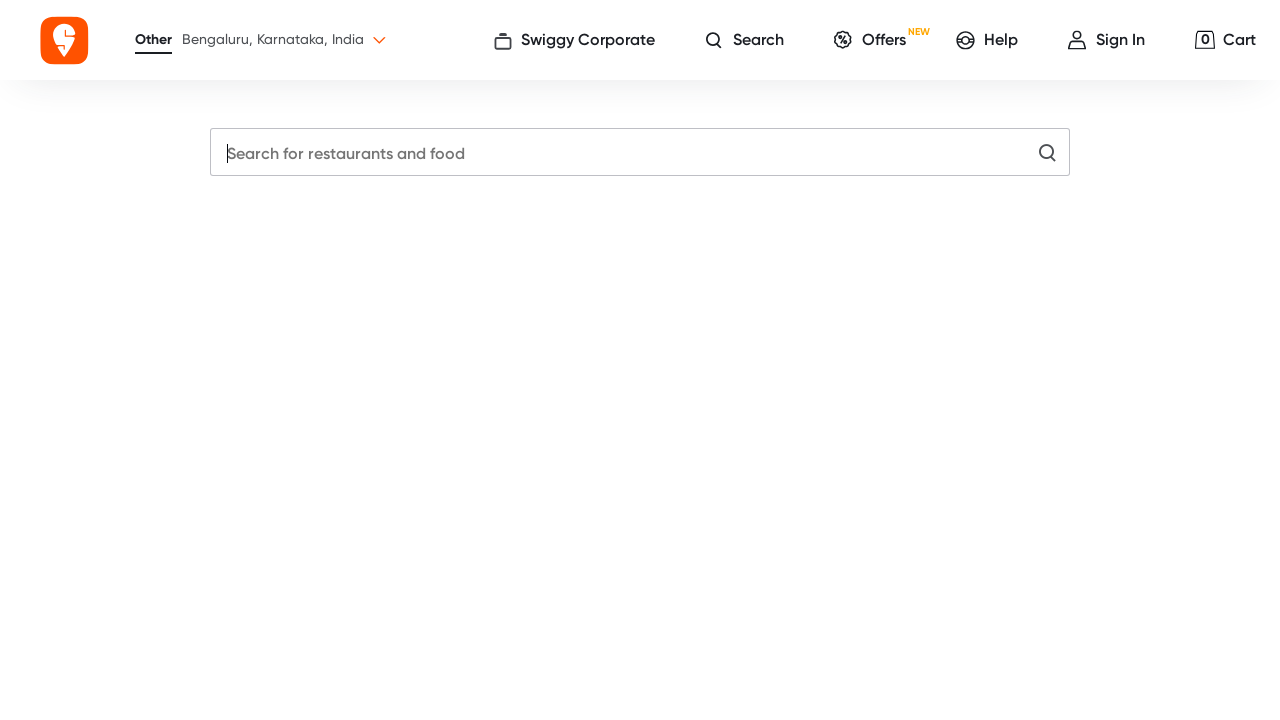

Filled search field with 'chinese food' on input[placeholder='Search for restaurants and food']
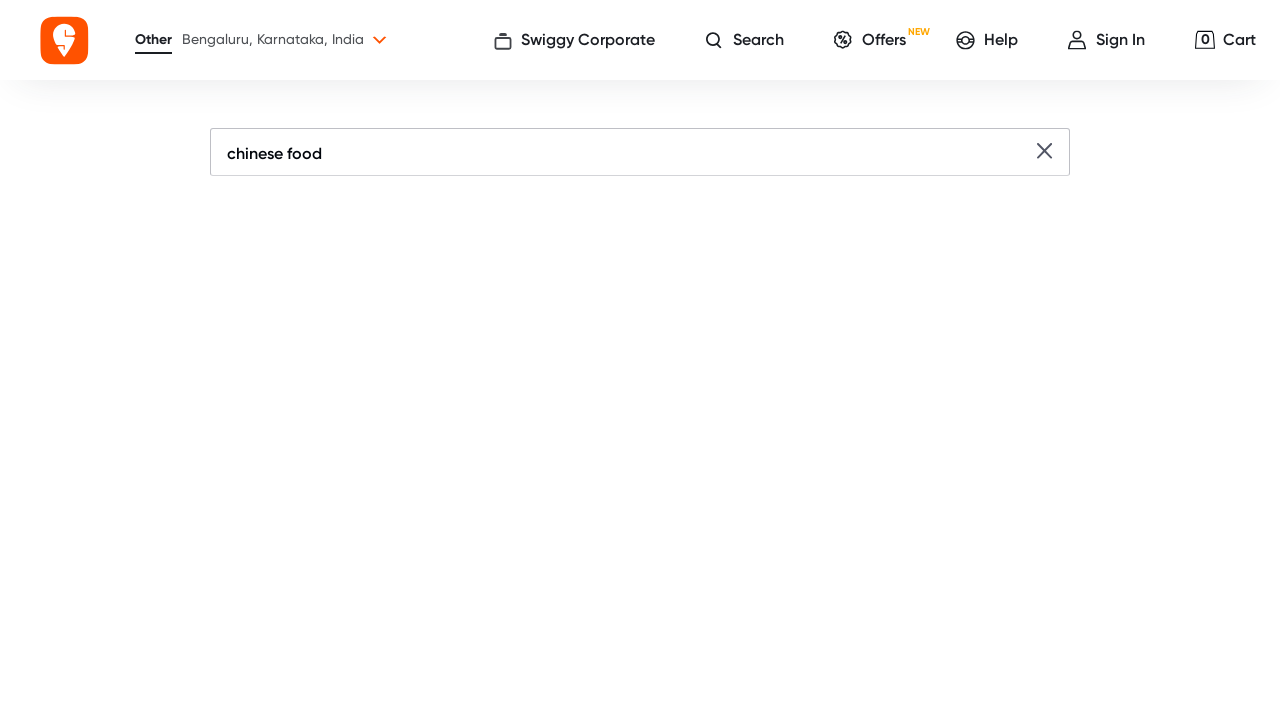

Chinese option selector loaded
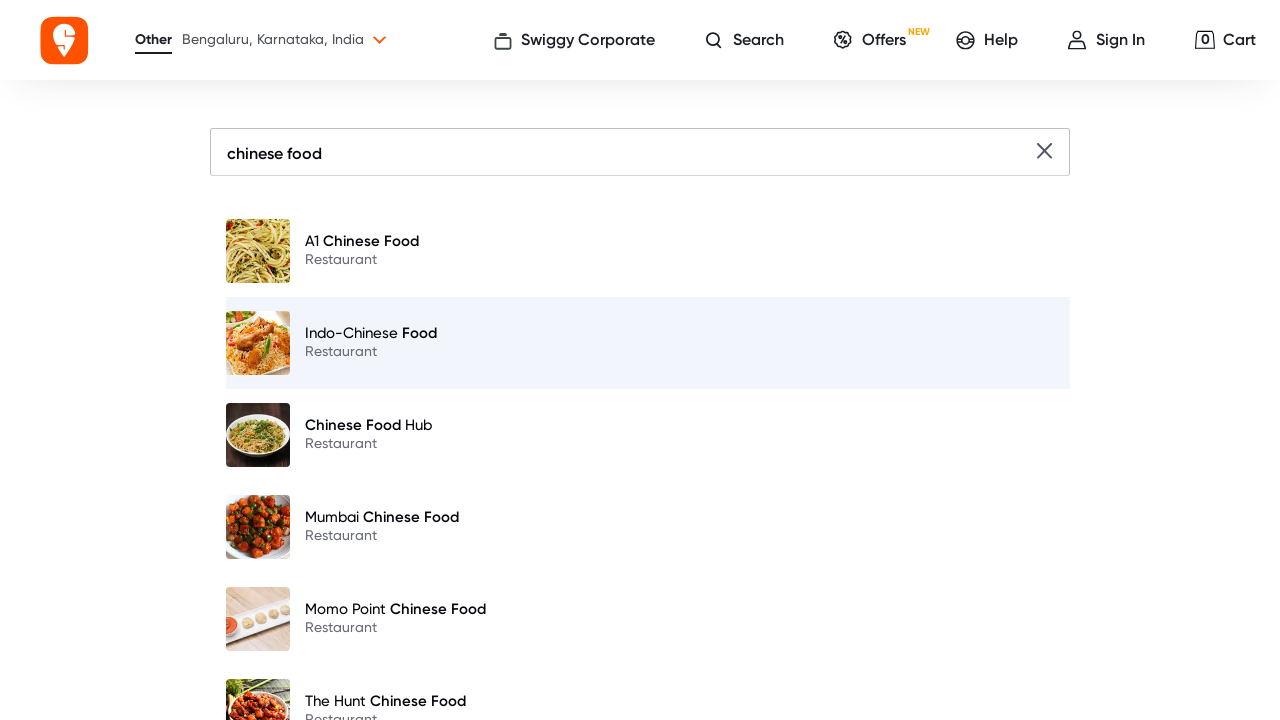

Clicked on Chinese option at (352, 241) on b:text('Chinese')
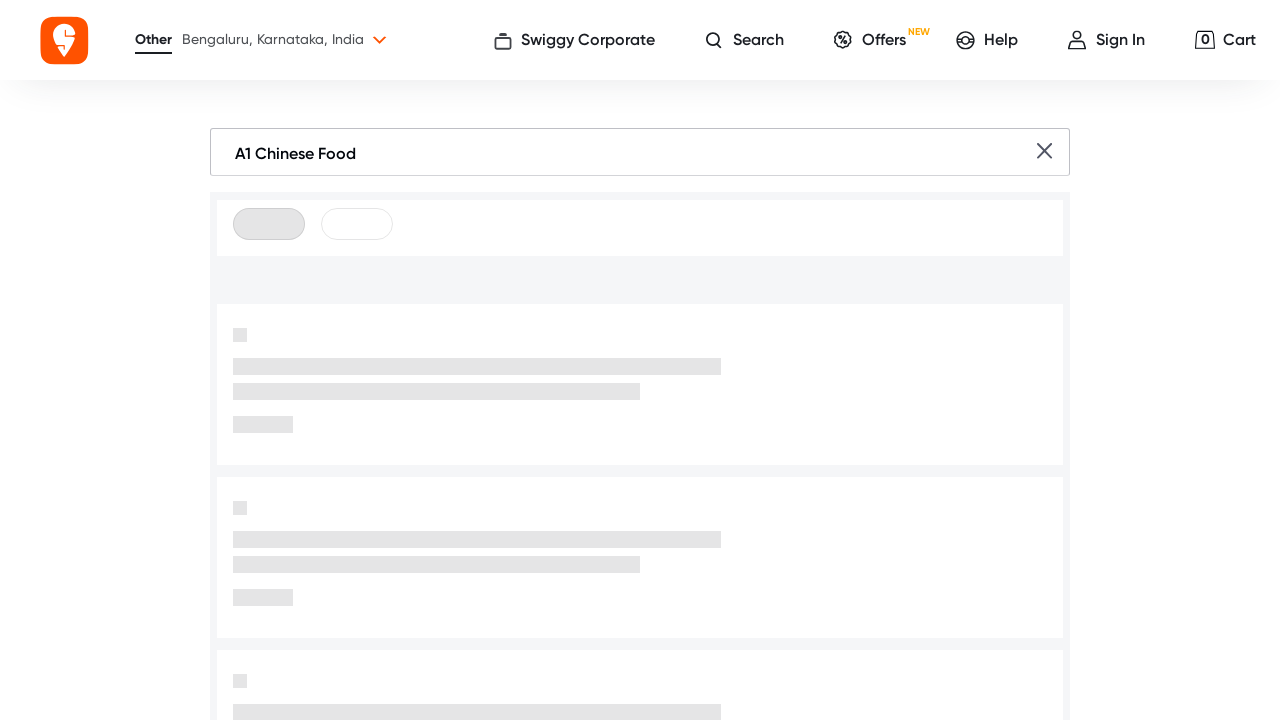

Restaurants tab is displayed in search results
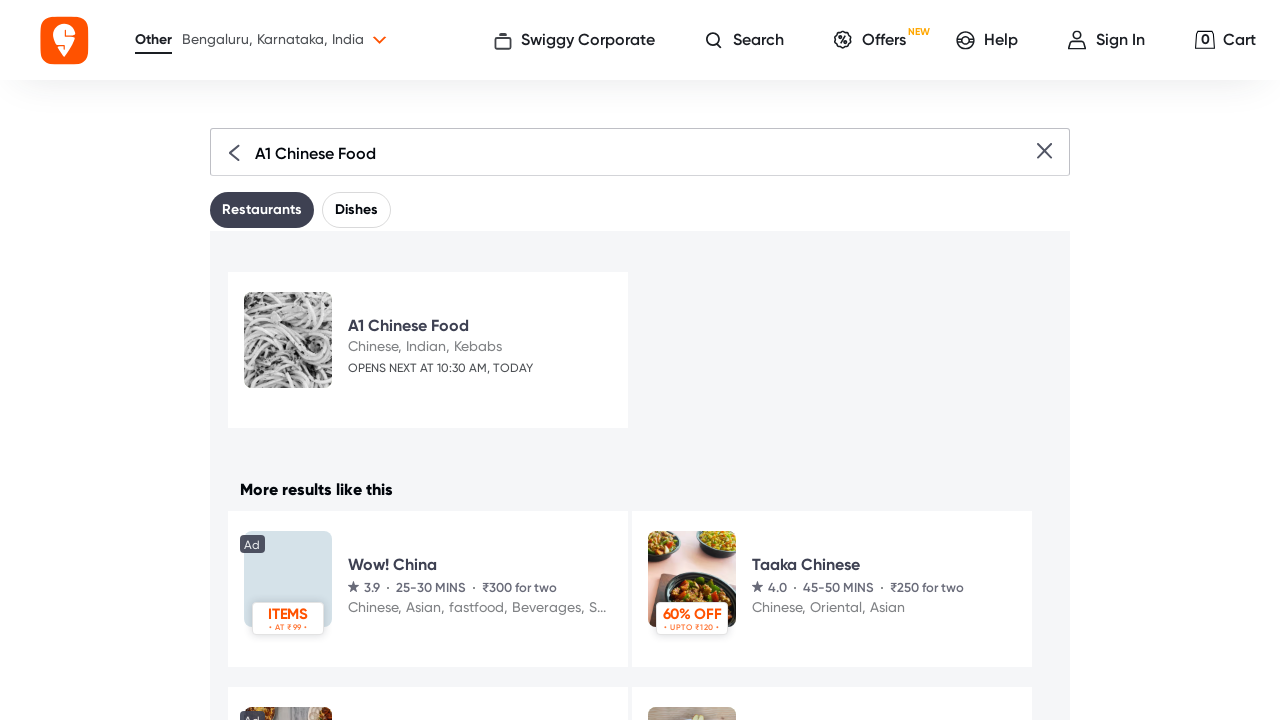

Dishes tab is displayed in search results
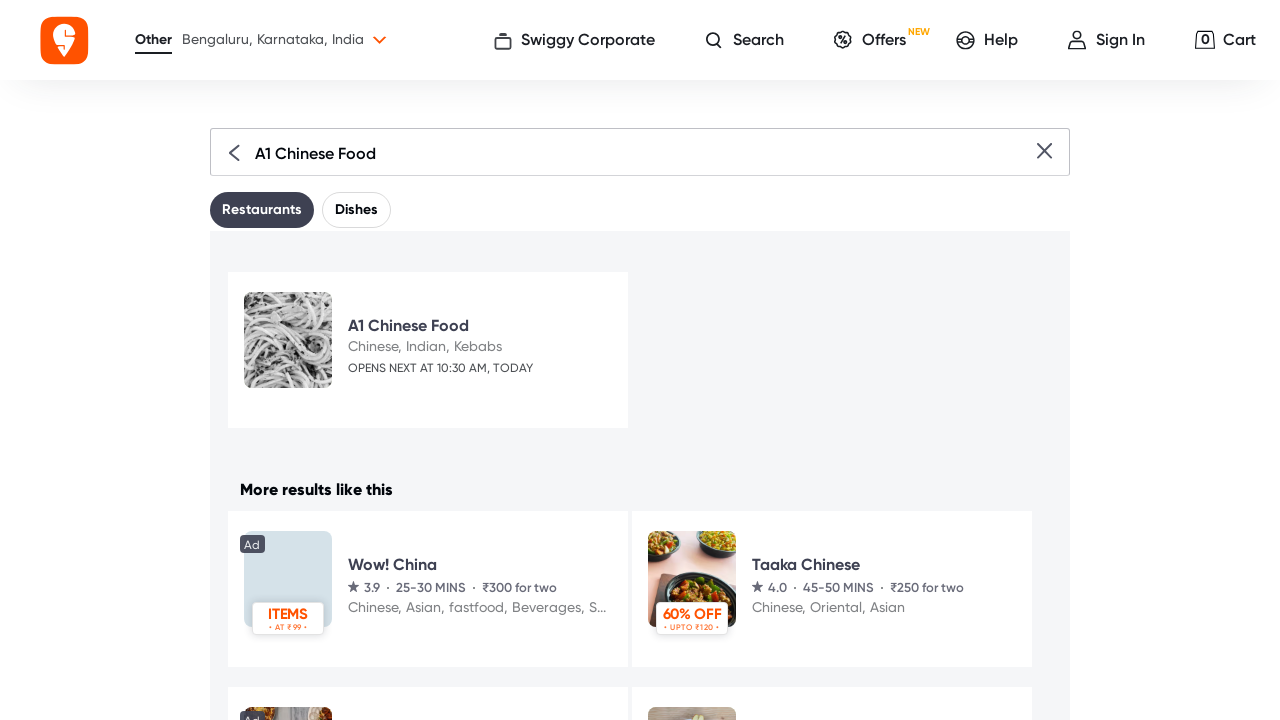

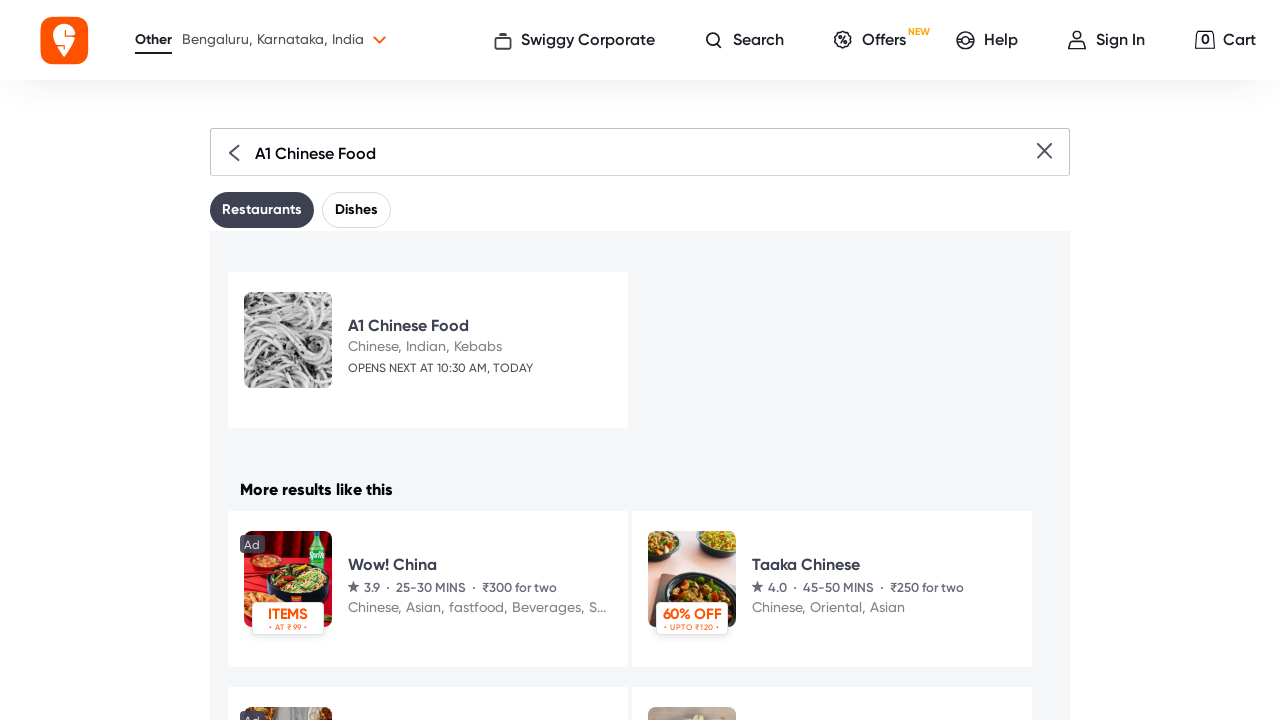